Tests click and hold functionality by selecting multiple grid items in sequence from item 1 to item 8 using drag selection

Starting URL: http://jqueryui.com/resources/demos/selectable/display-grid.html

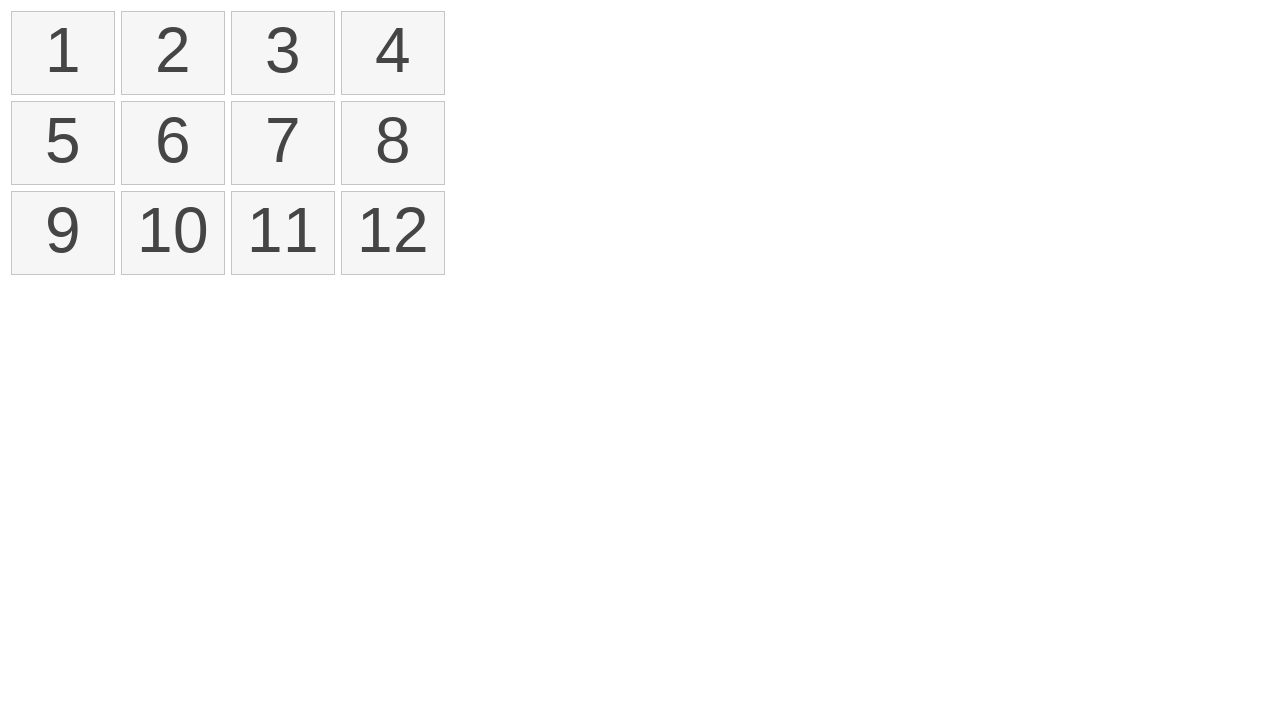

Waited for selectable grid to load
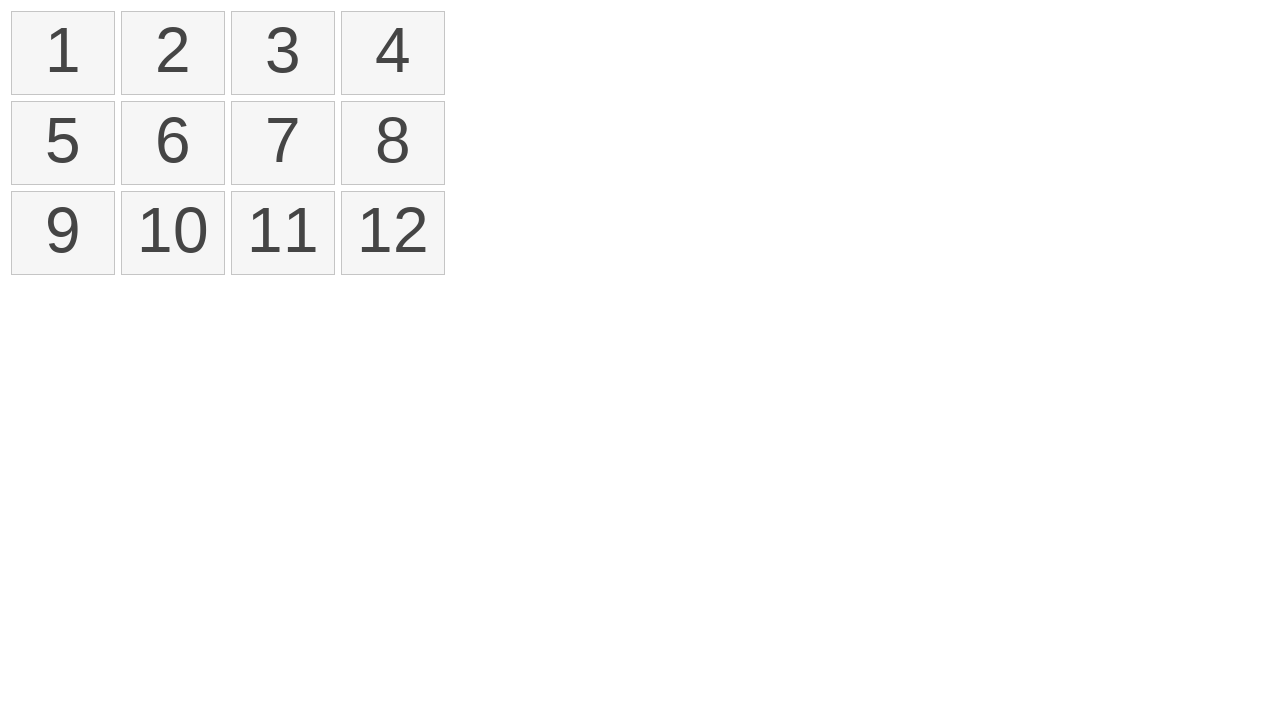

Located first grid item (item 1)
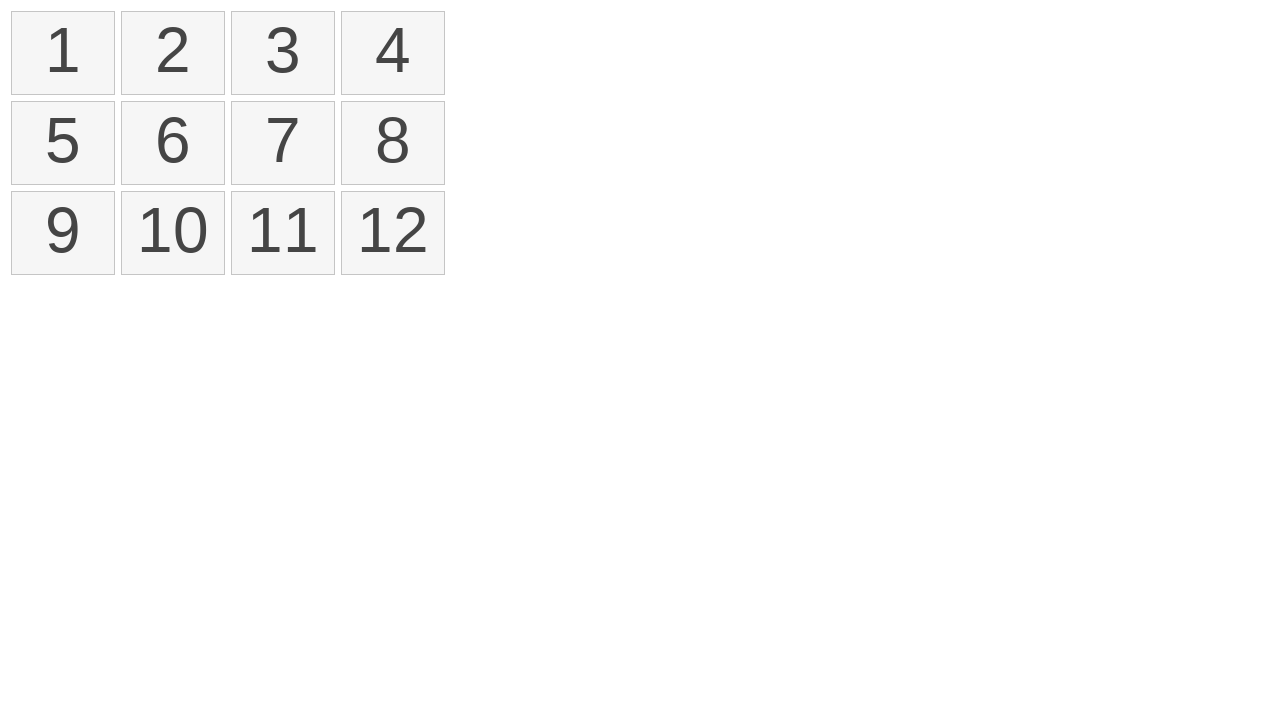

Located eighth grid item (item 8)
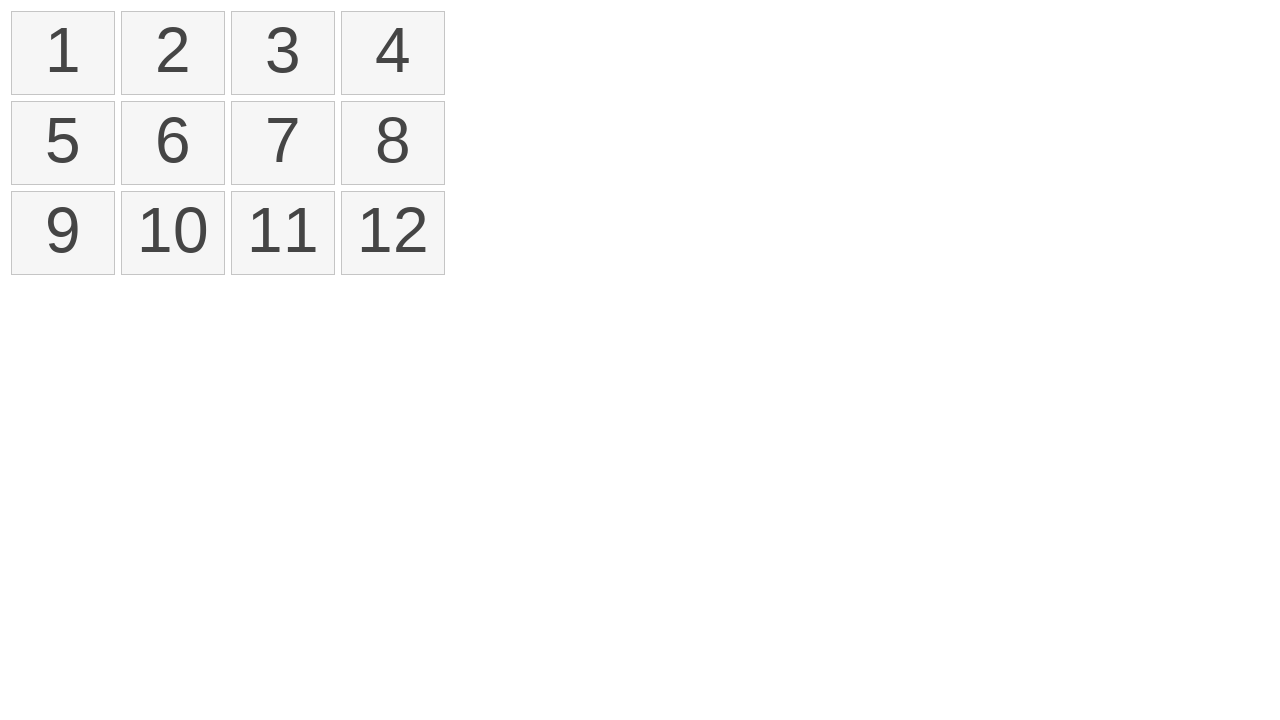

Performed drag selection from item 1 to item 8 at (393, 143)
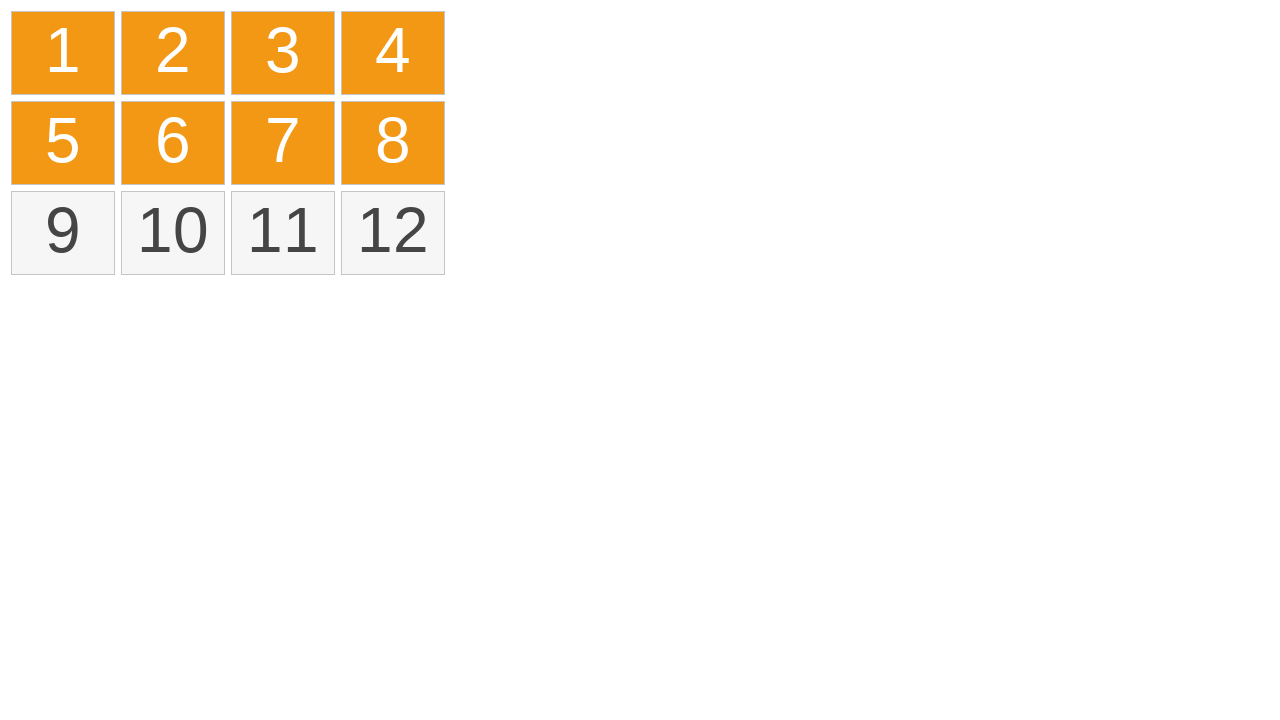

Verified that items are selected with ui-selected class
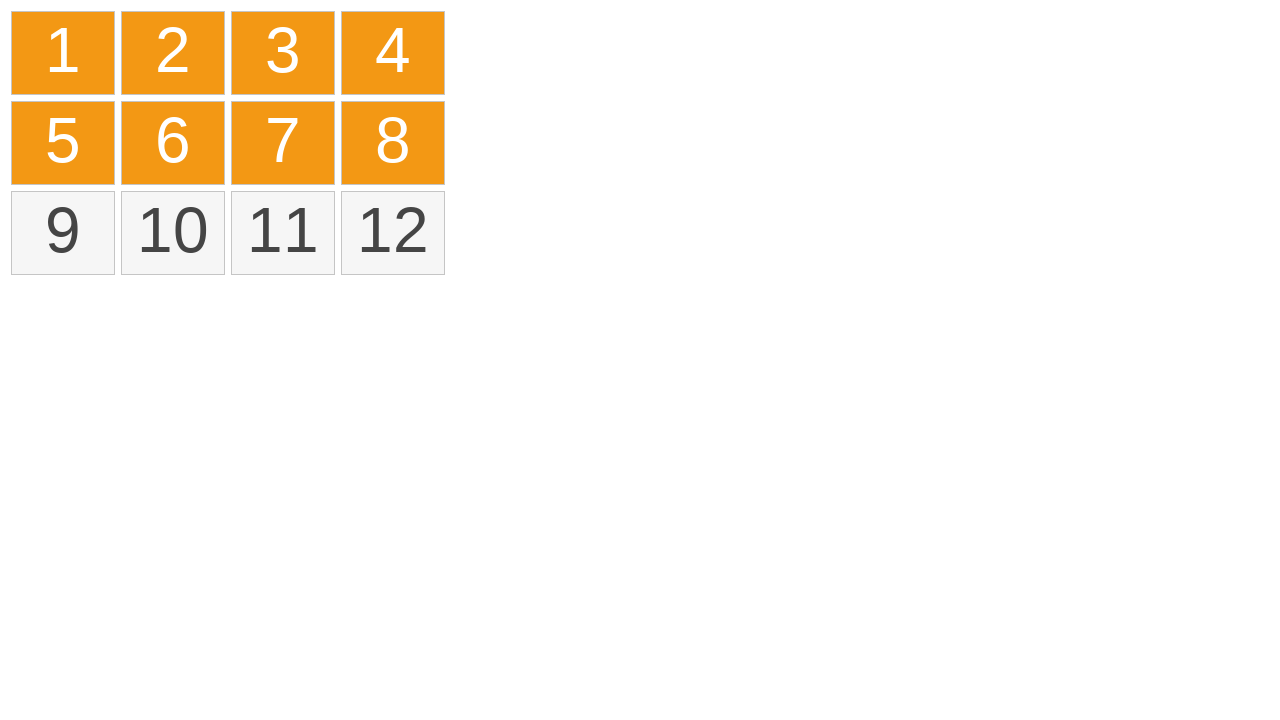

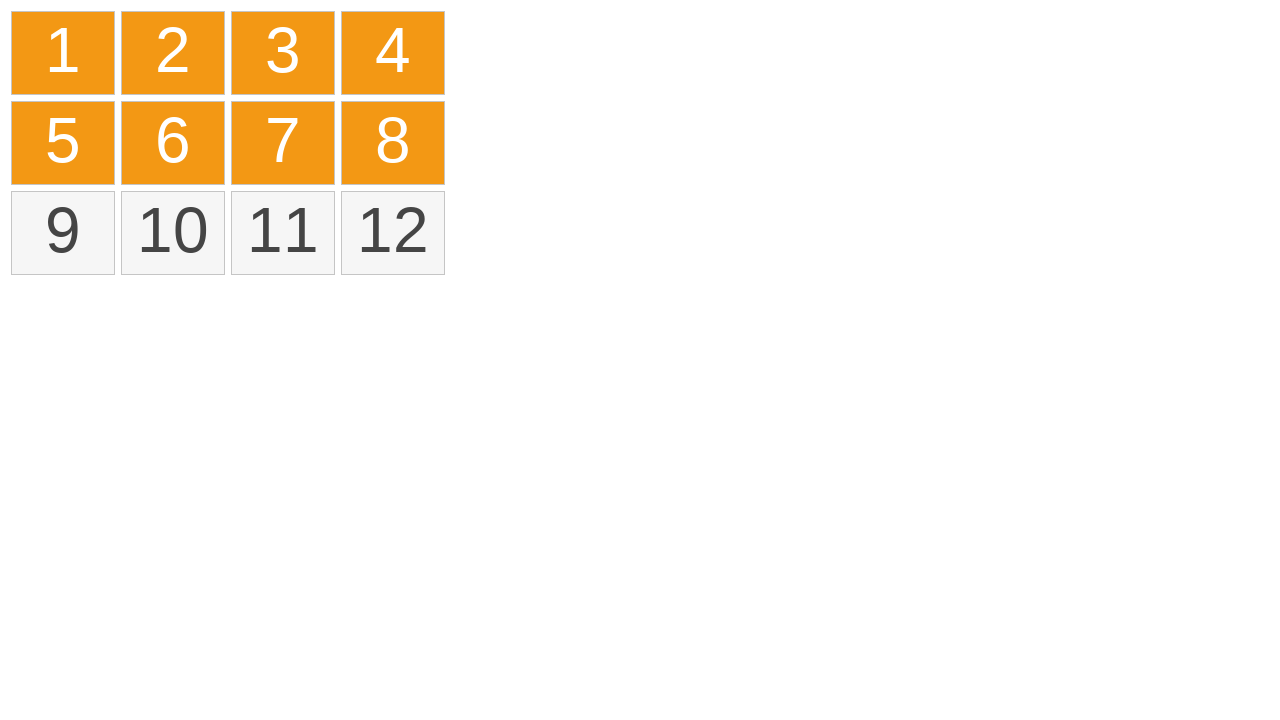